Tests clicking on the Forms card on the DEMOQA homepage and verifies navigation to the forms page

Starting URL: https://demoqa.com

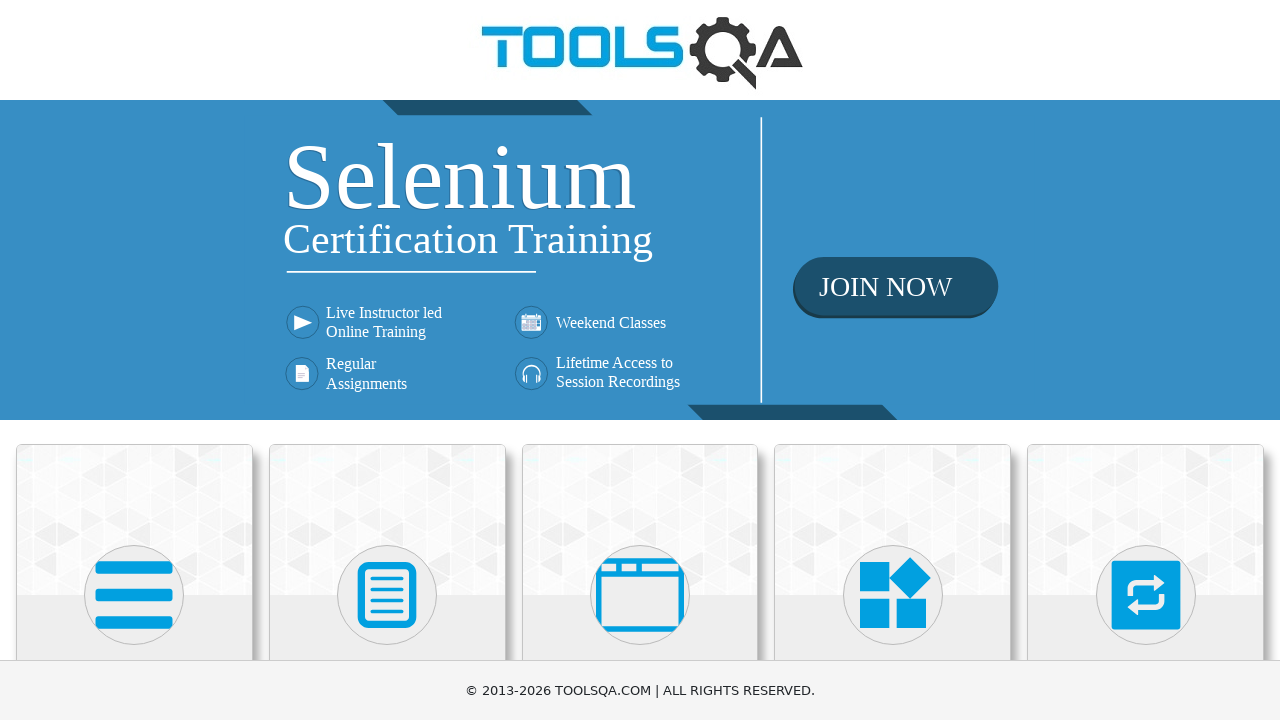

Waited for page to load - DOM content loaded
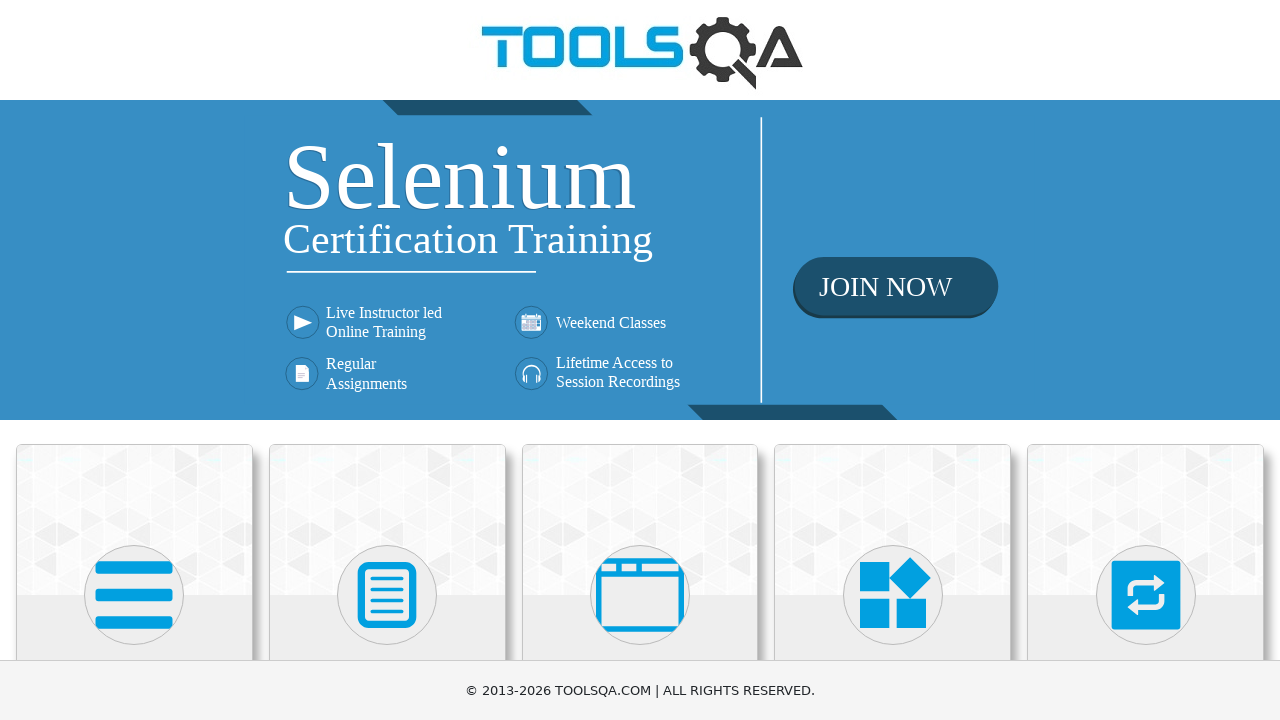

Clicked on Forms card element at (387, 360) on text=Forms
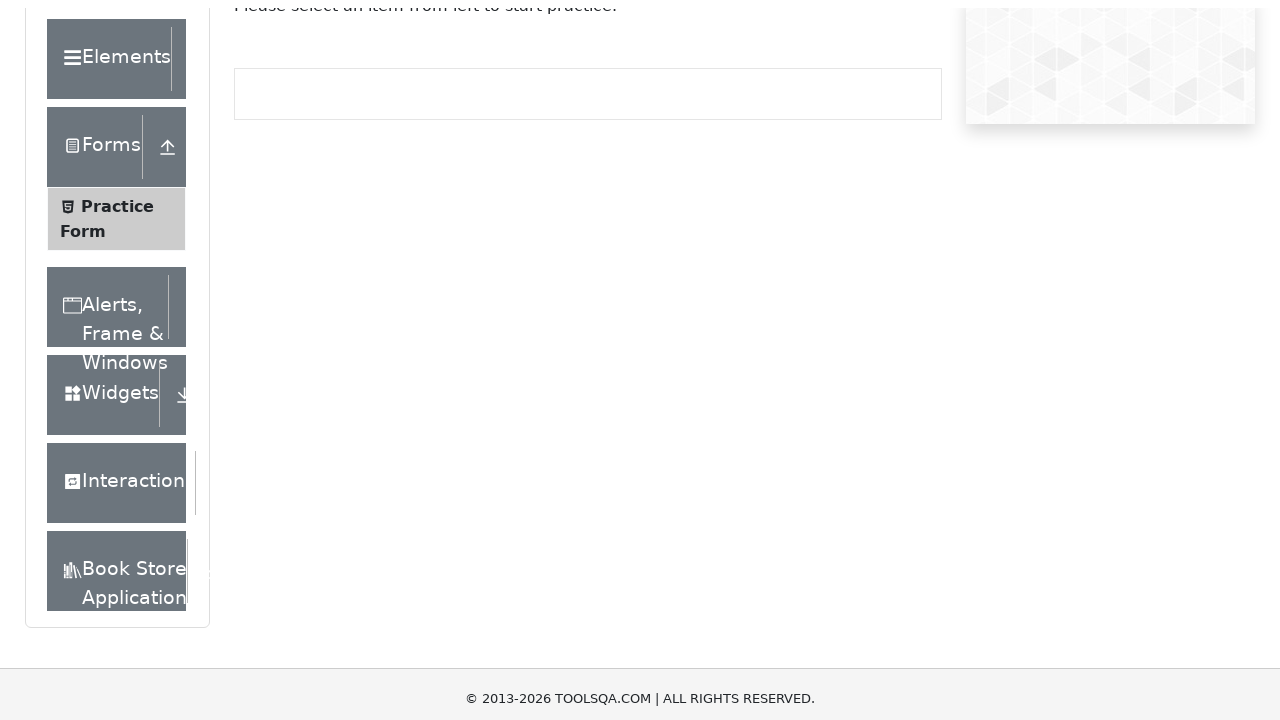

Navigated to forms page - URL verified as https://demoqa.com/forms
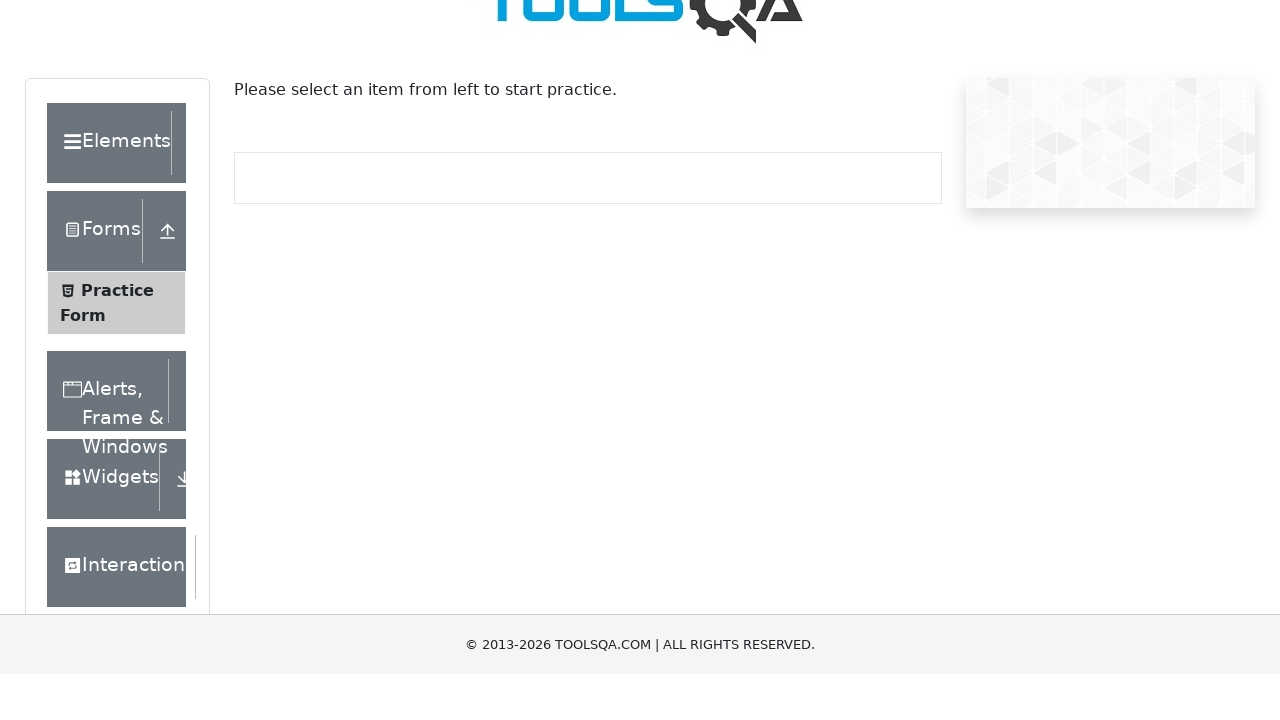

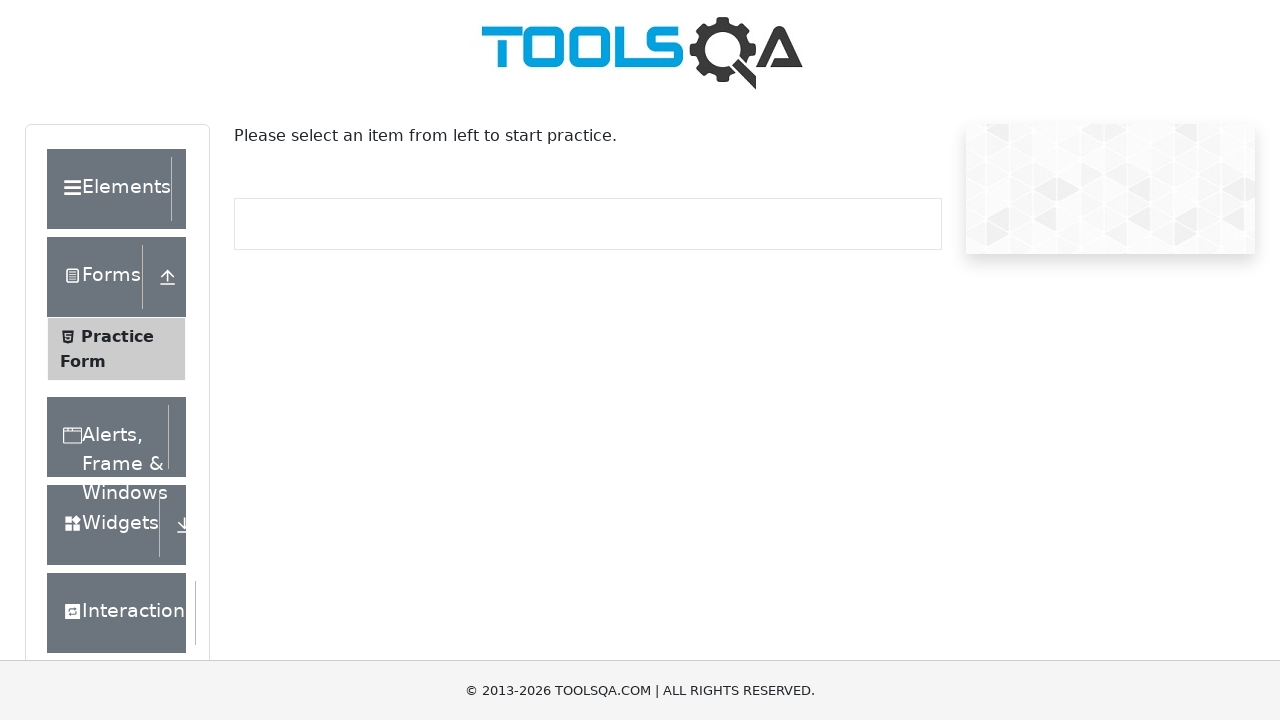